Tests the search functionality by clicking the search field, typing a query, and verifying search results are displayed

Starting URL: https://practice-react.sdetunicorns.com/

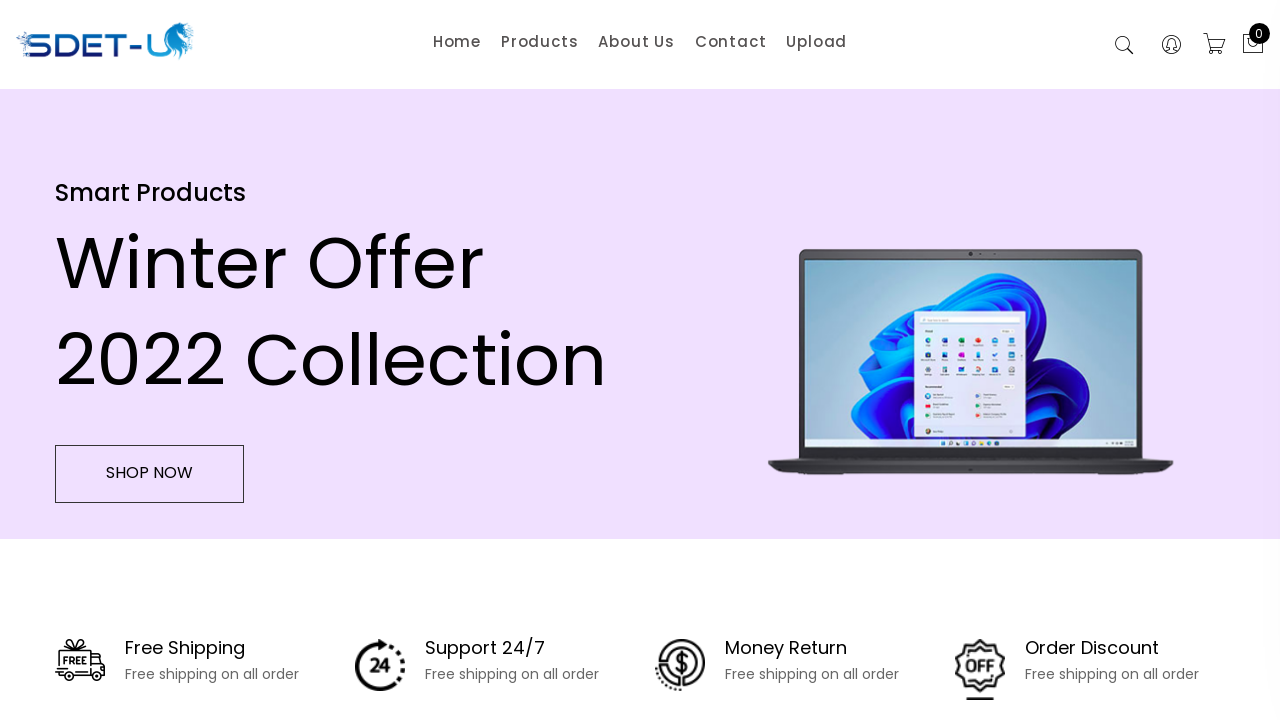

Clicked on the search input field at (1124, 46) on .search-active
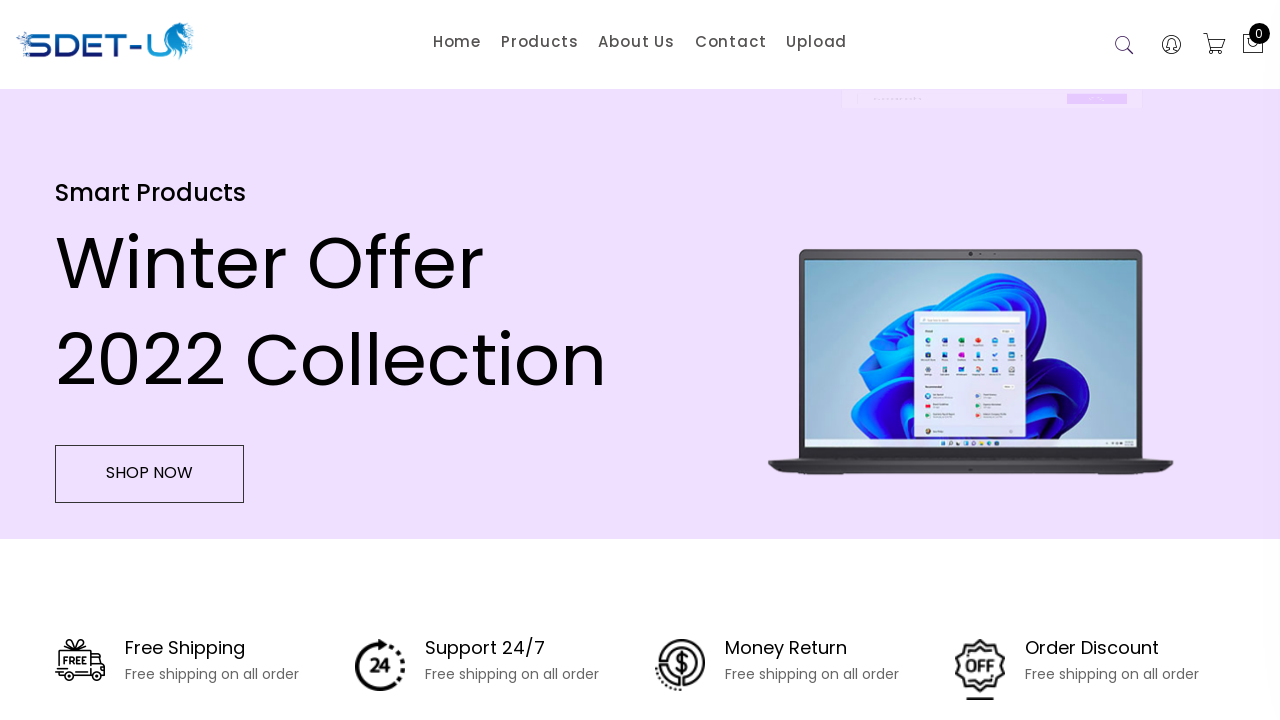

Typed 'Lenovo' in the search field on [placeholder='Search']
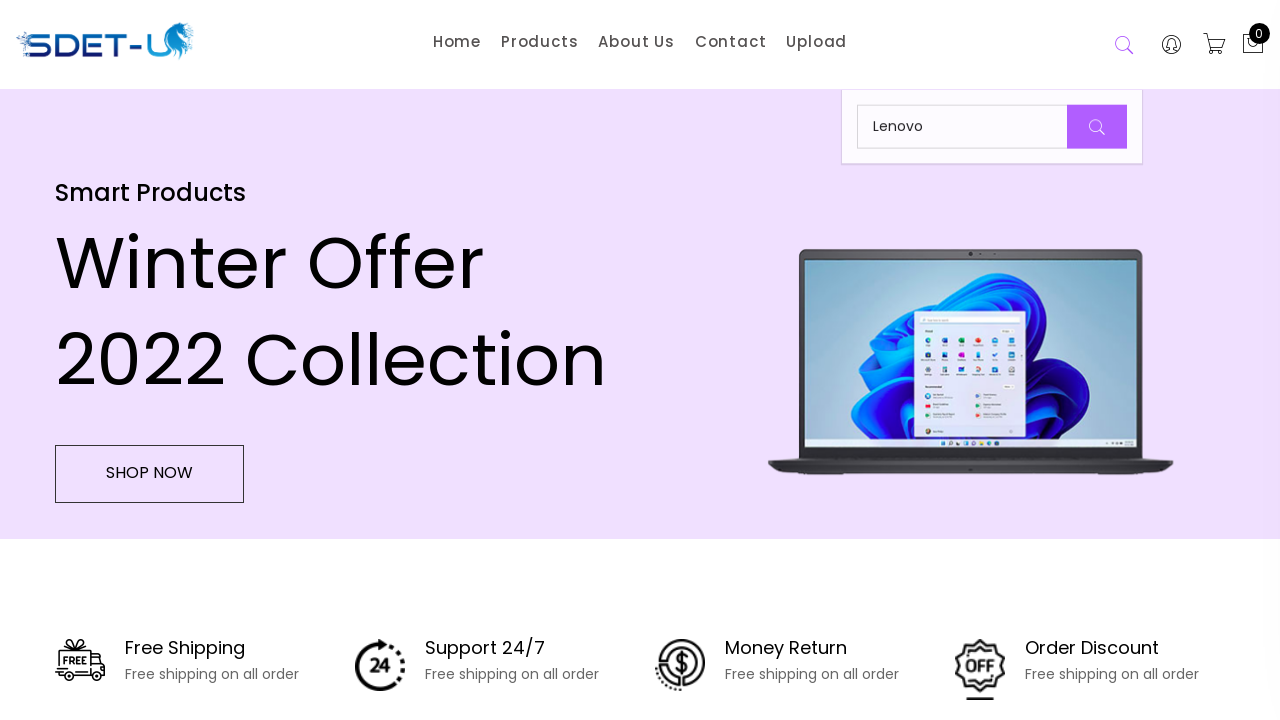

Clicked the search button at (1097, 127) on .button-search
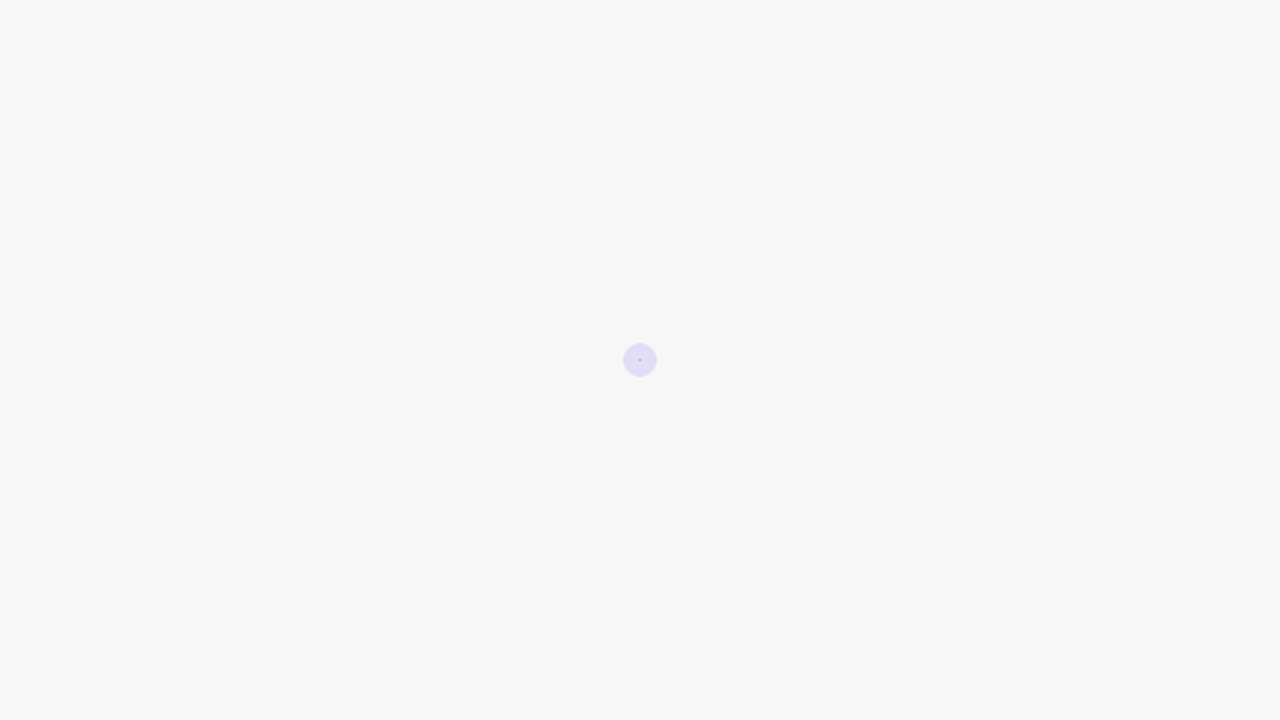

Search results for 'Lenovo' are displayed
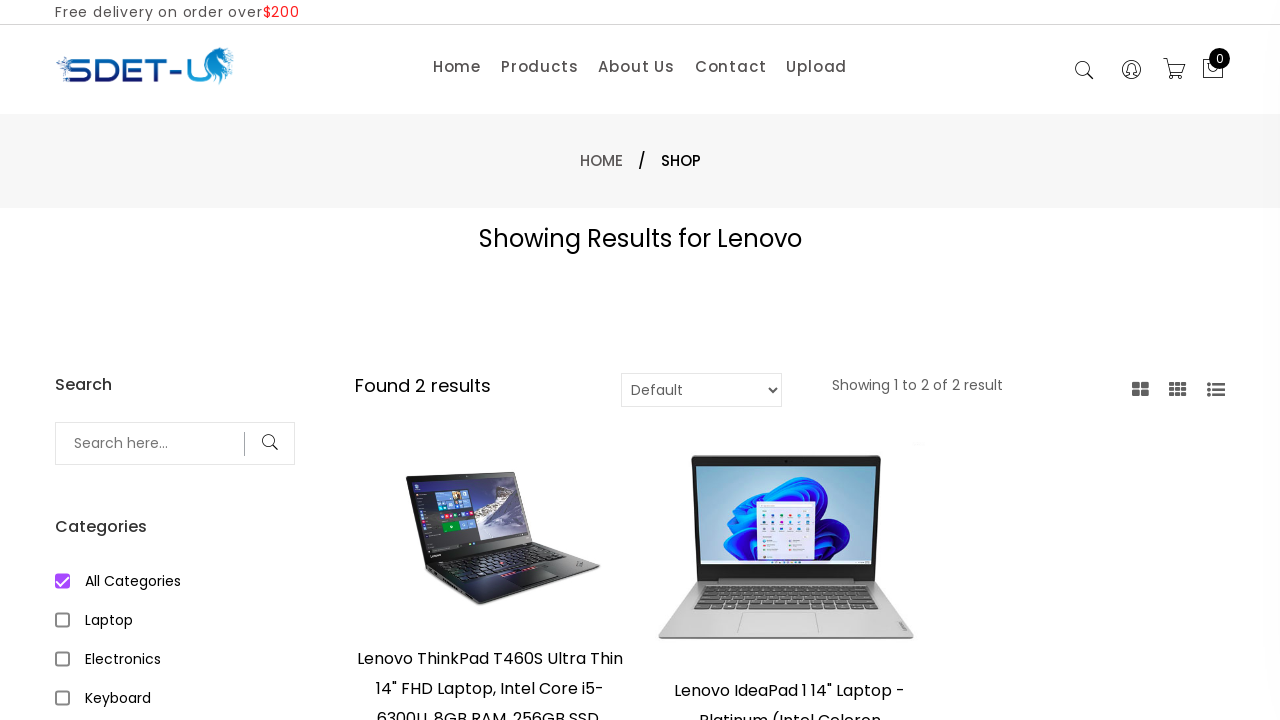

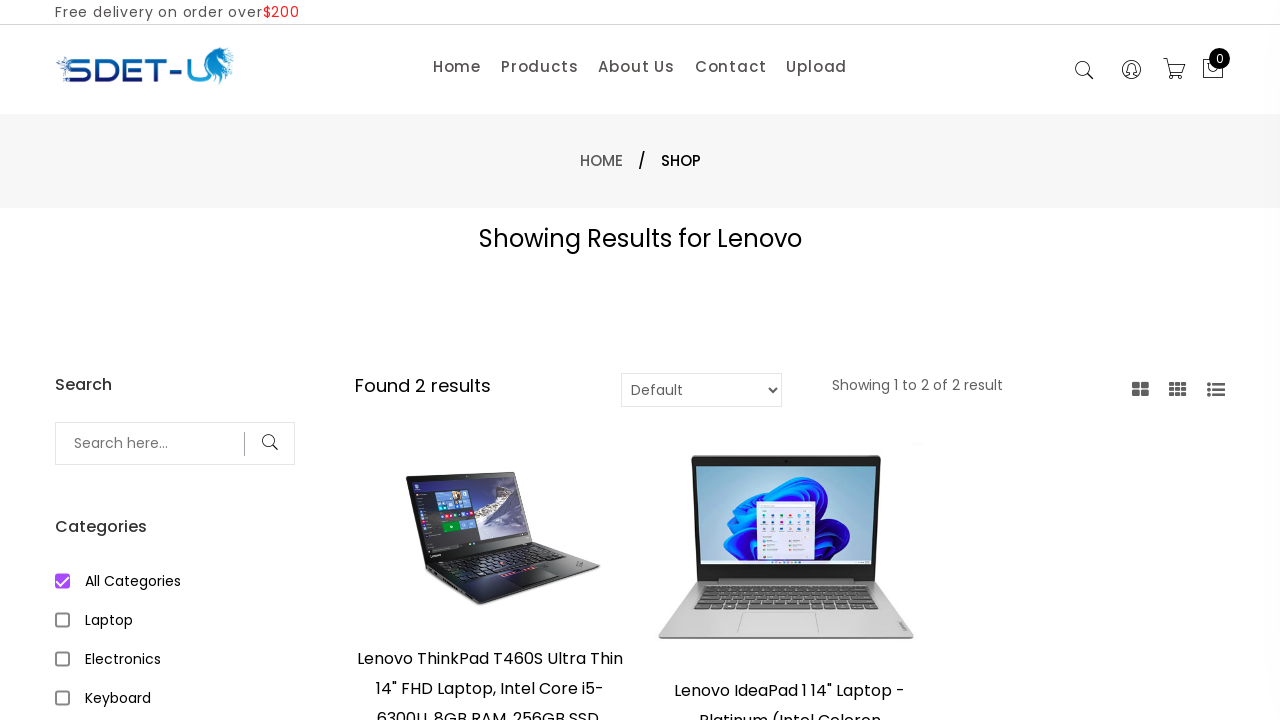